Tests radio button functionality by navigating to a demo page, clicking on the Female radio button option, and verifying the selection.

Starting URL: https://www.lambdatest.com/selenium-playground/radiobutton-demo

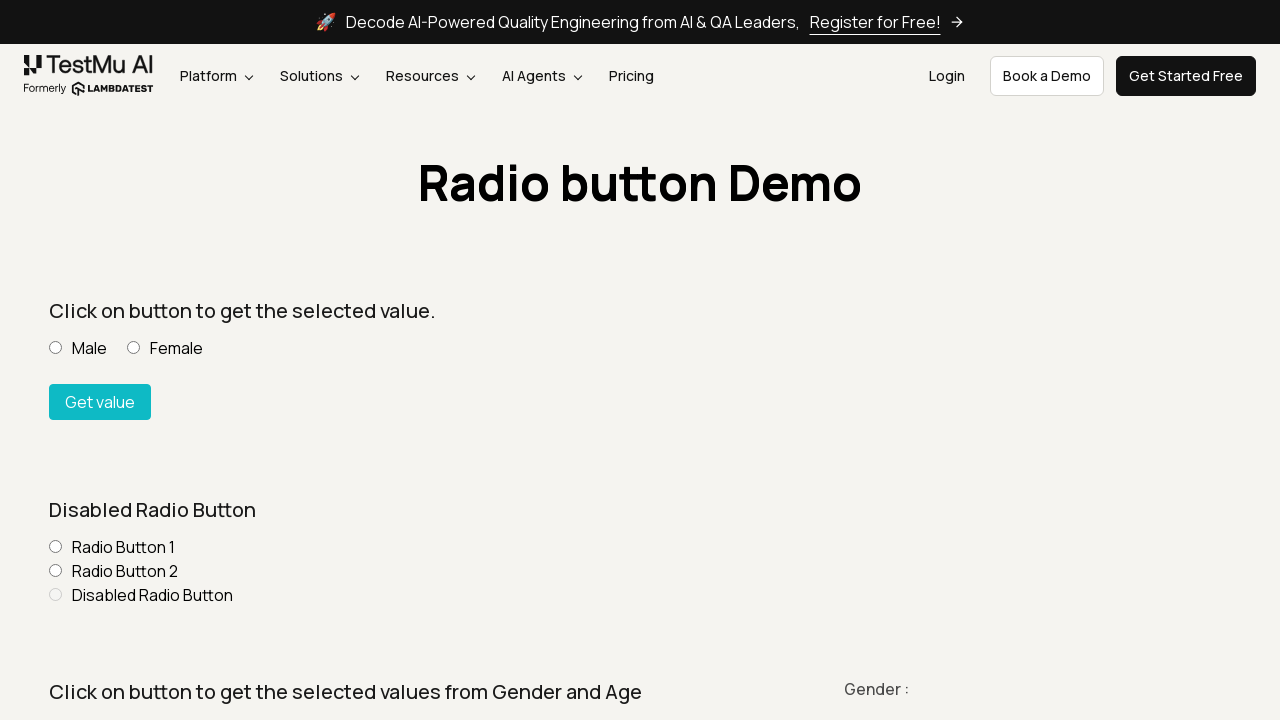

Waited for radio buttons to load on the page
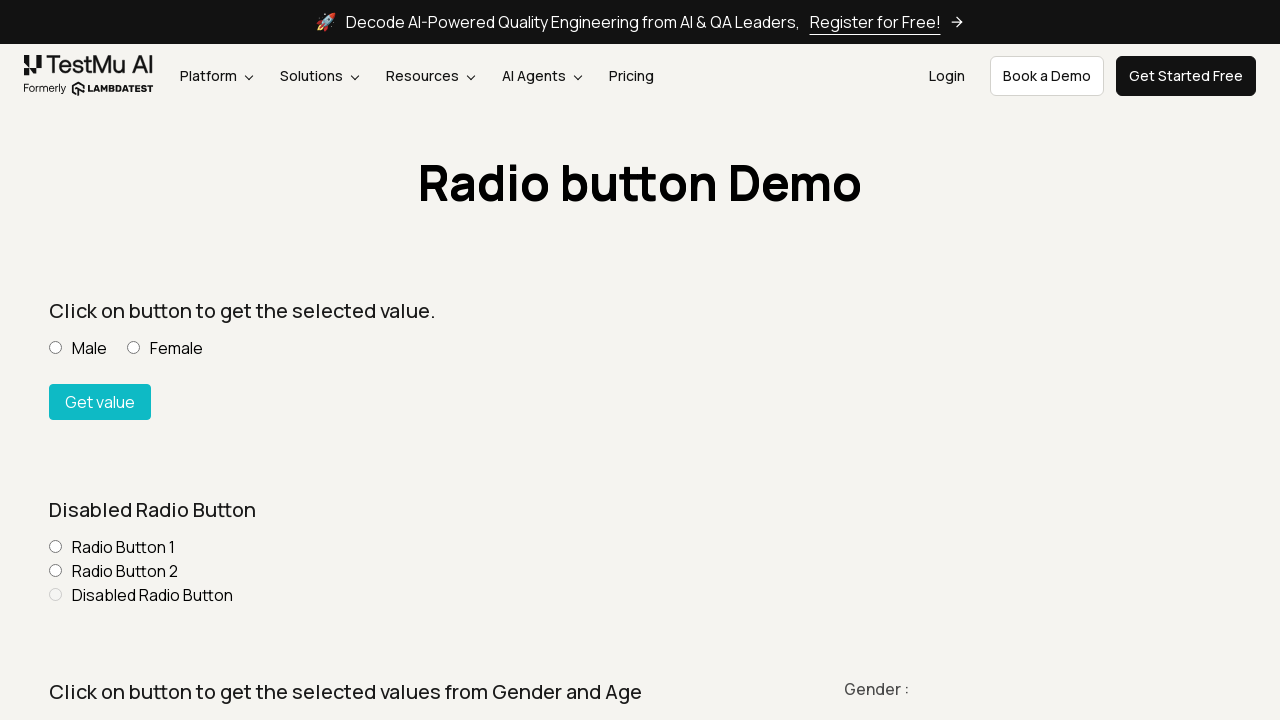

Clicked on the Female radio button option at (134, 348) on input[name='optradio'] >> nth=1
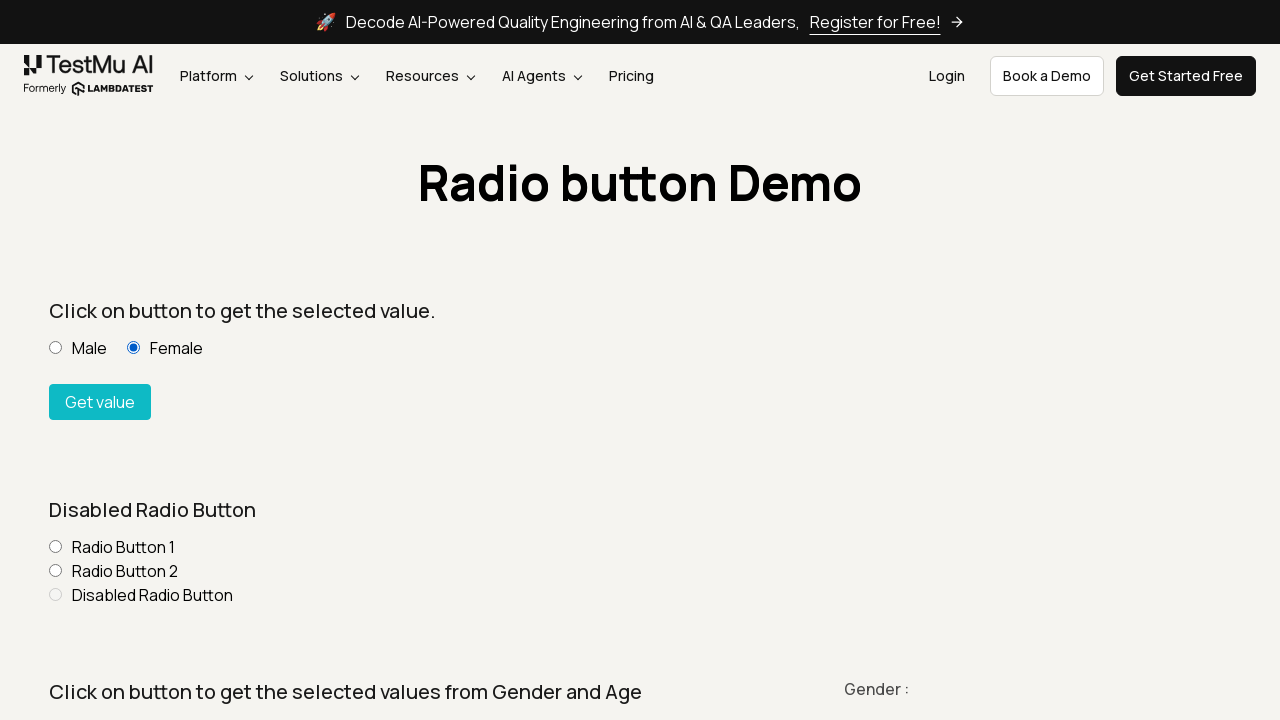

Verified that the Female radio button is selected
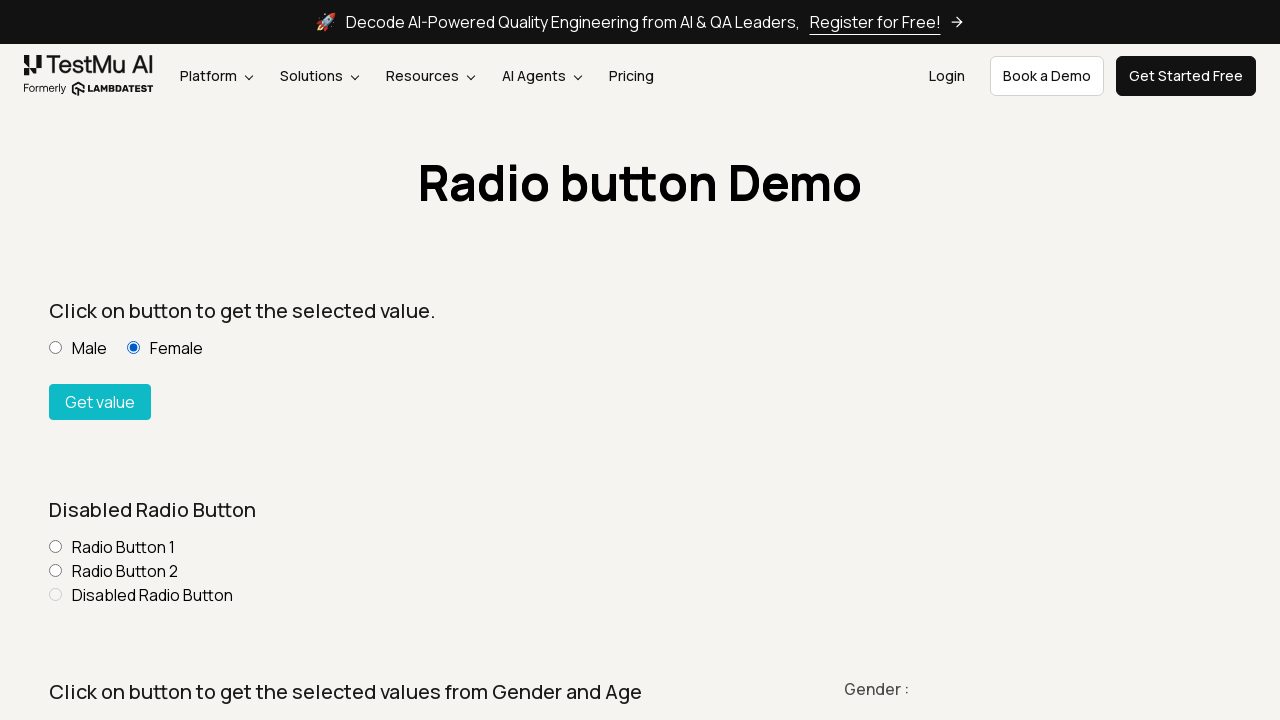

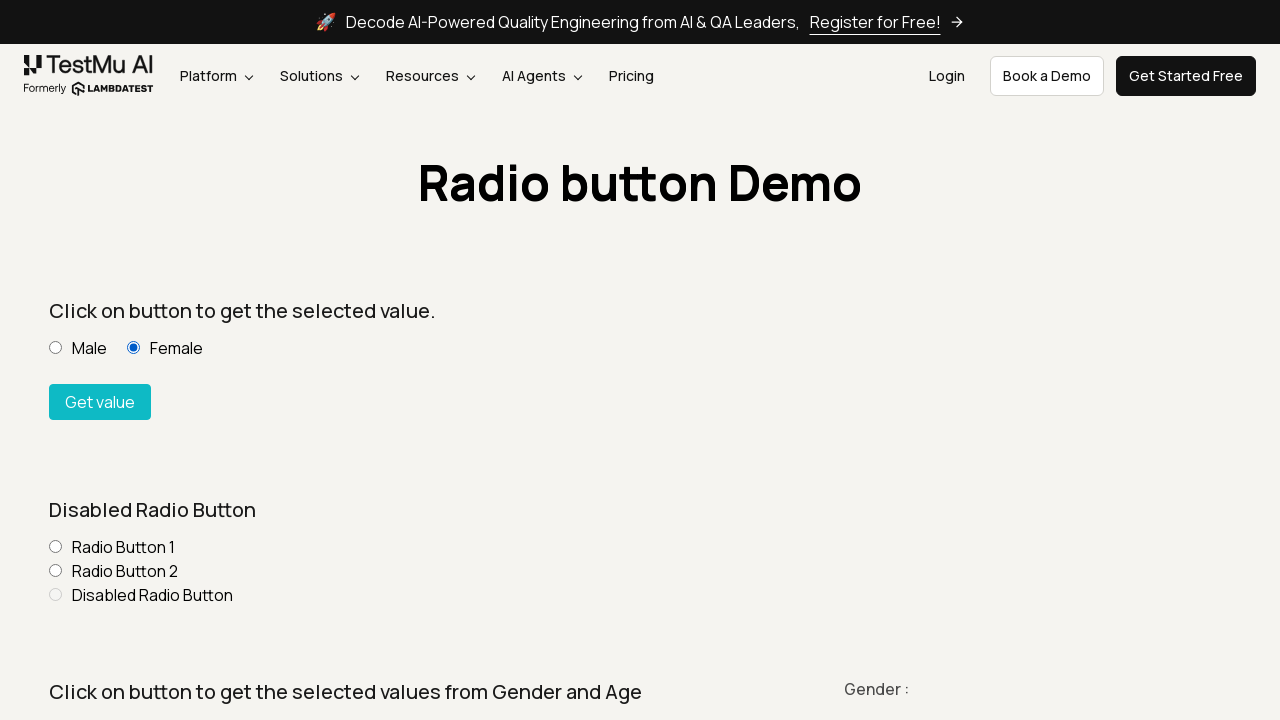